Tests that the main navigation logo/brand element is displayed and enabled on the page

Starting URL: https://www.demoblaze.com

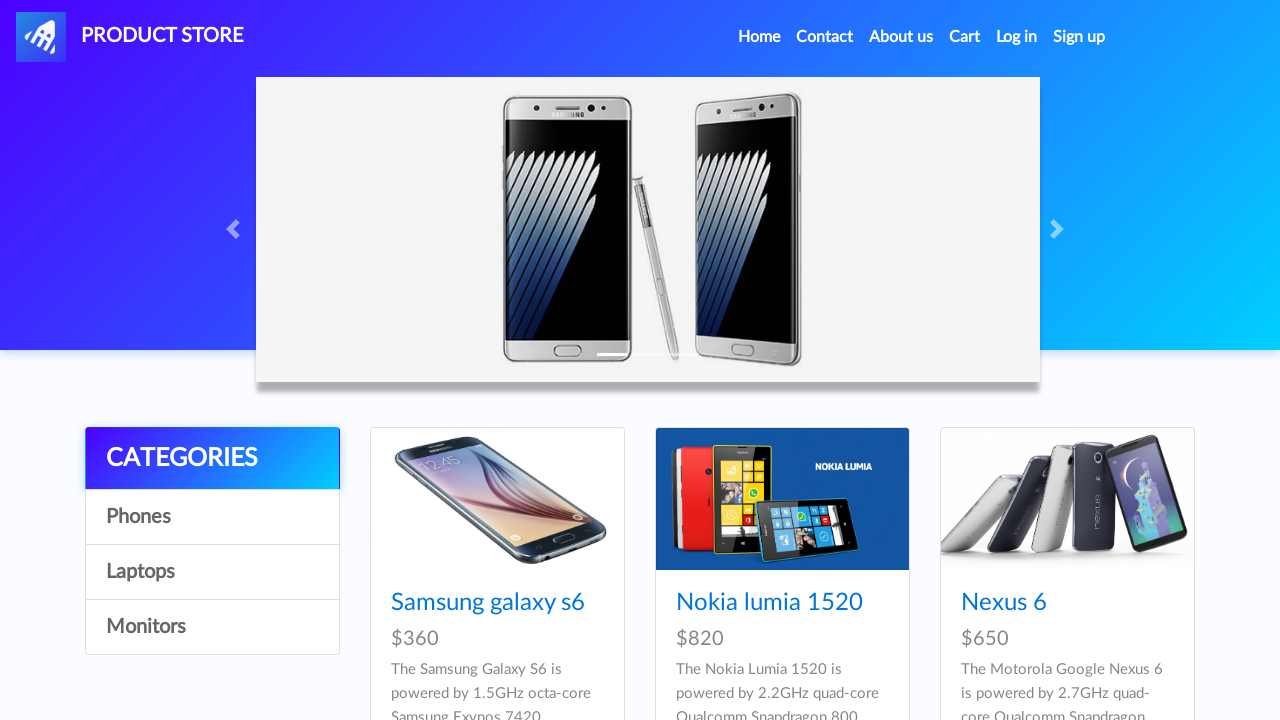

Waited for main navigation logo element #nava to become visible
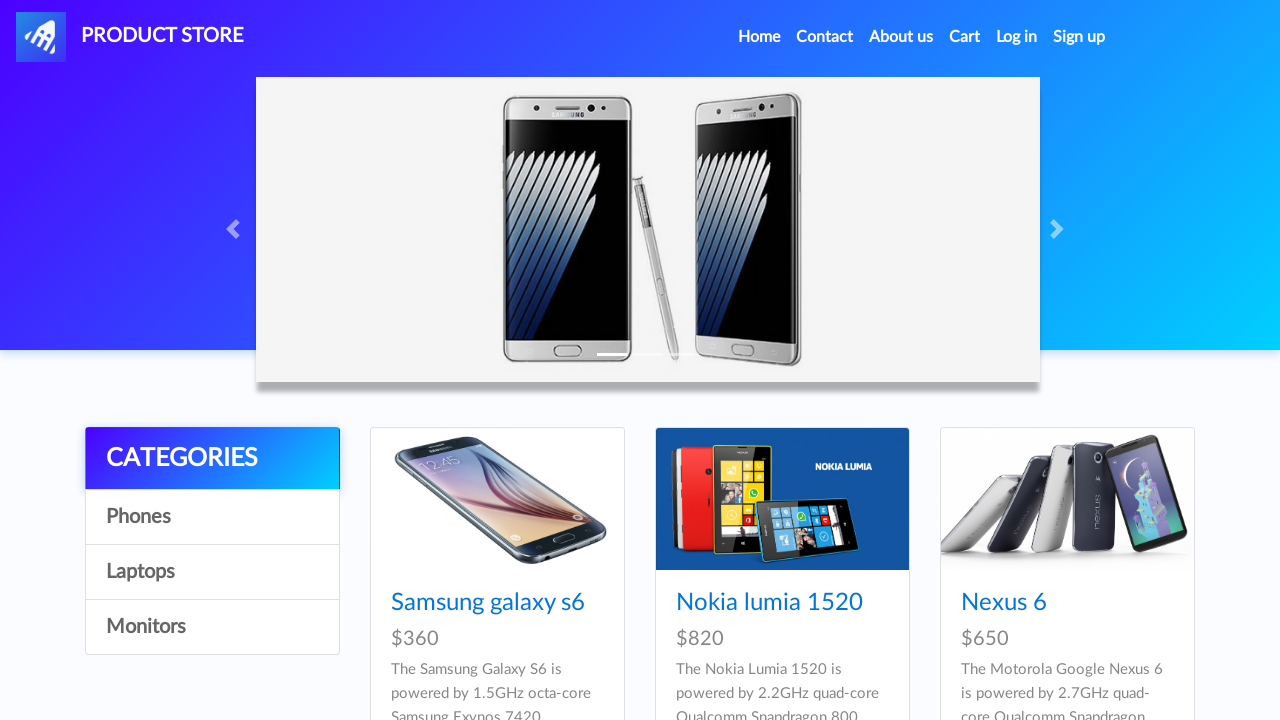

Located the main navigation logo element #nava
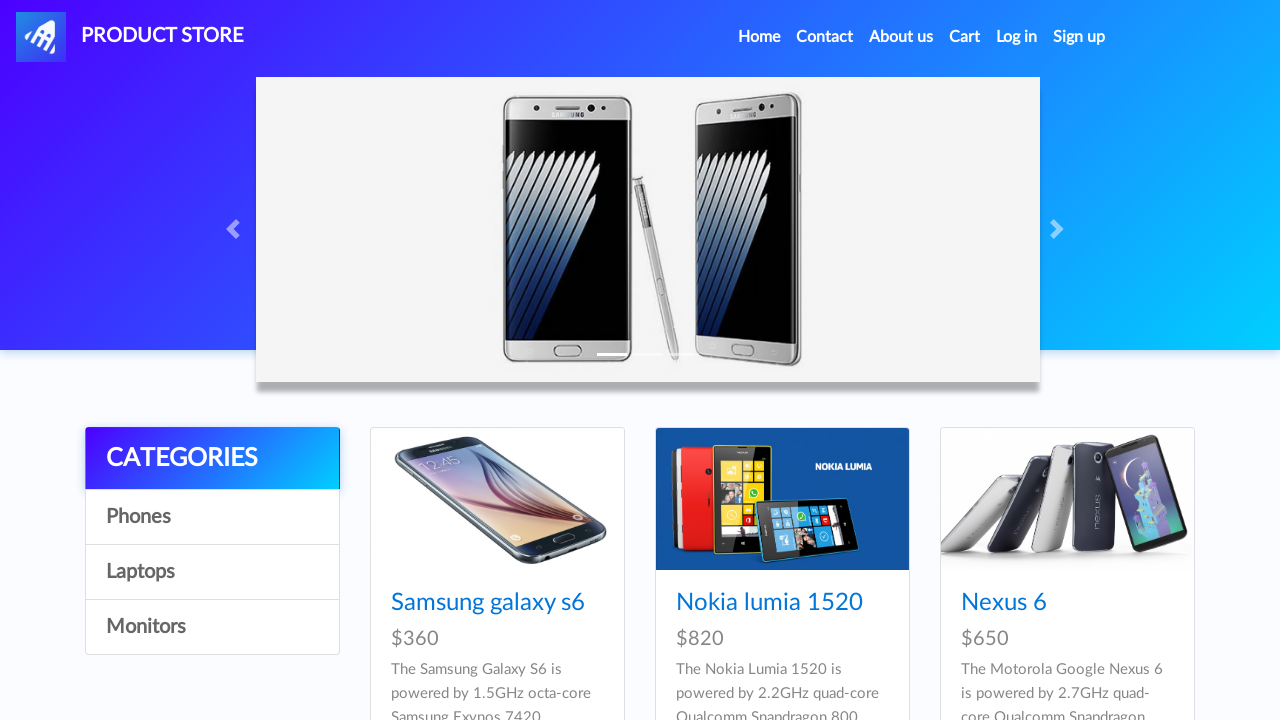

Verified that main navigation logo element is visible
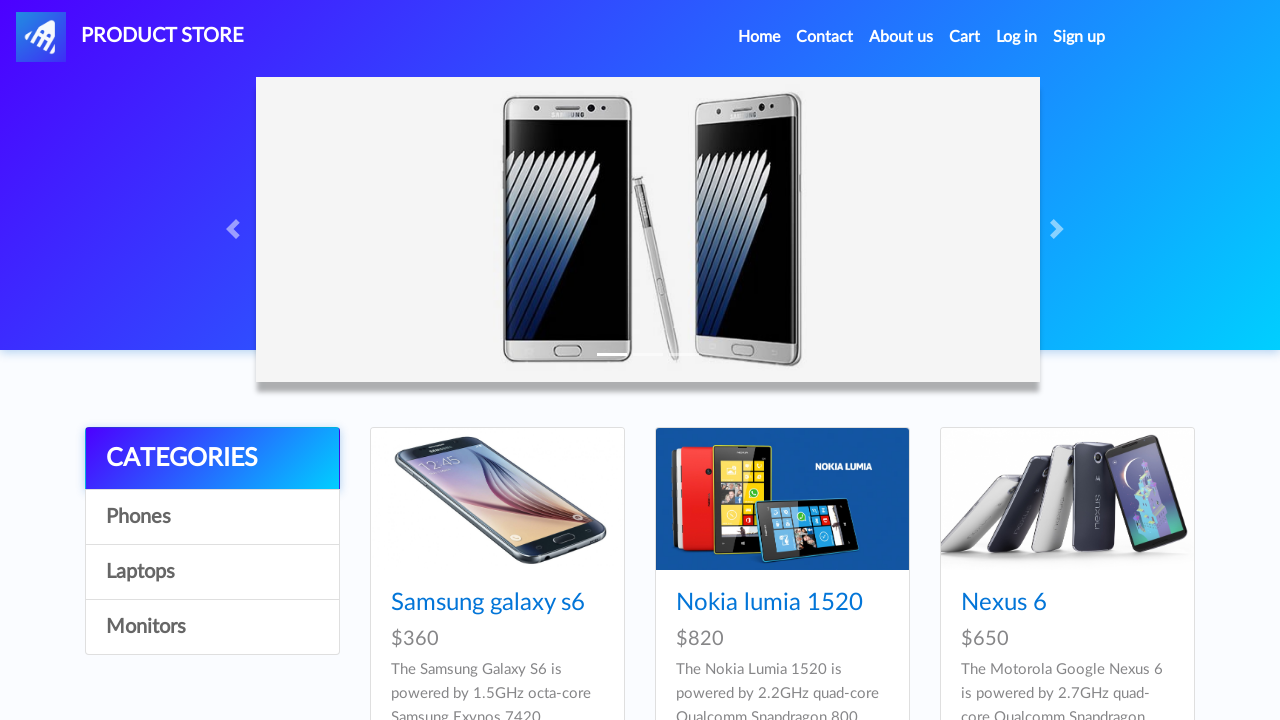

Verified that main navigation logo element is enabled
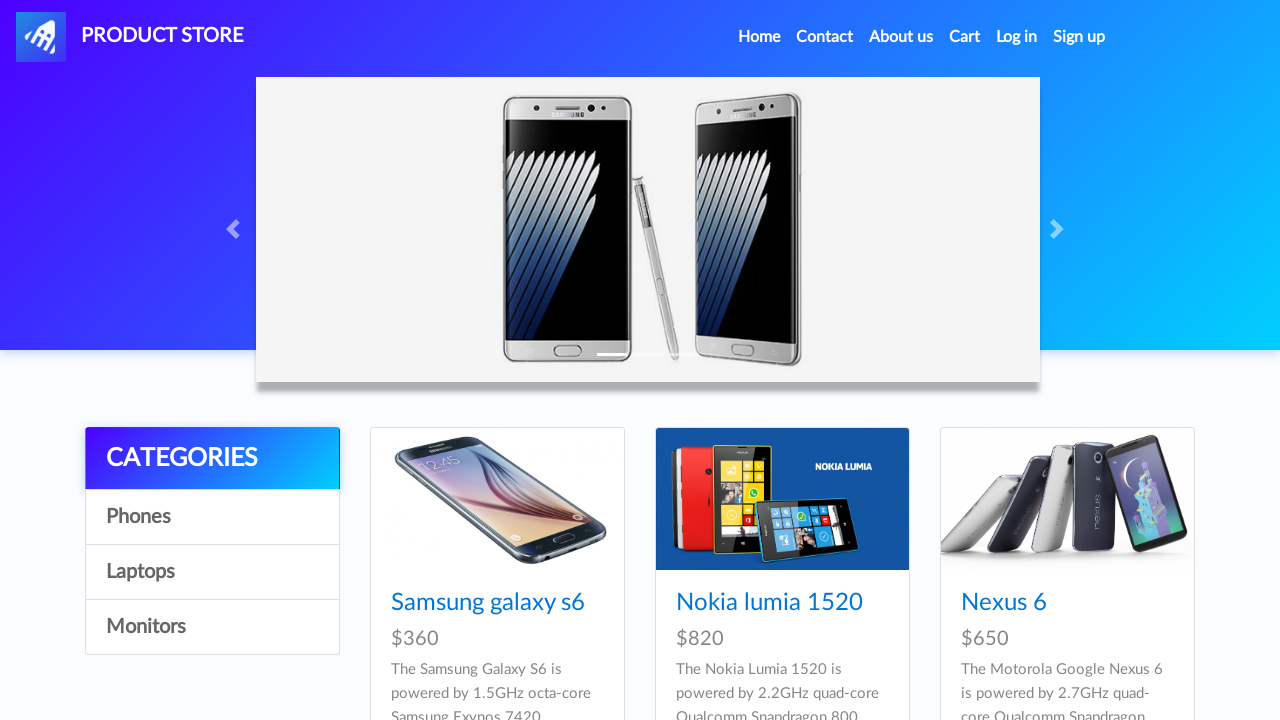

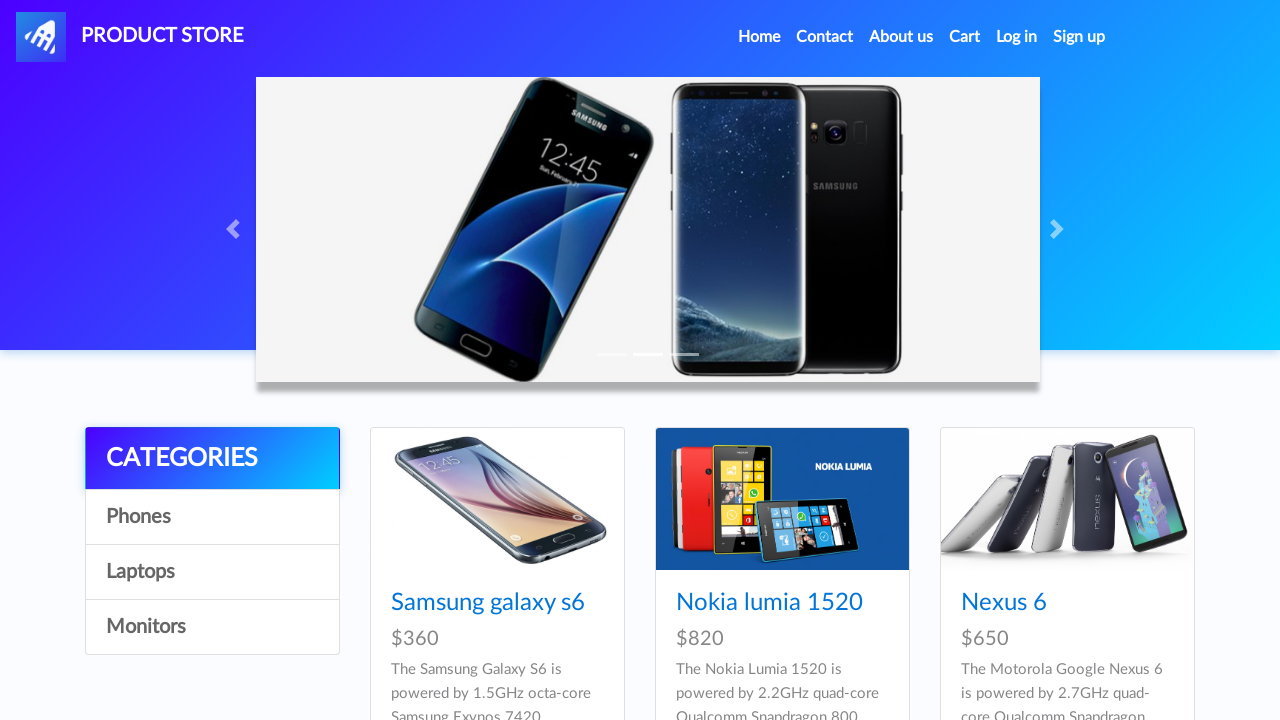